Tests basic navigation on Playwright documentation site by clicking the "Doc" link

Starting URL: https://playwright.dev/

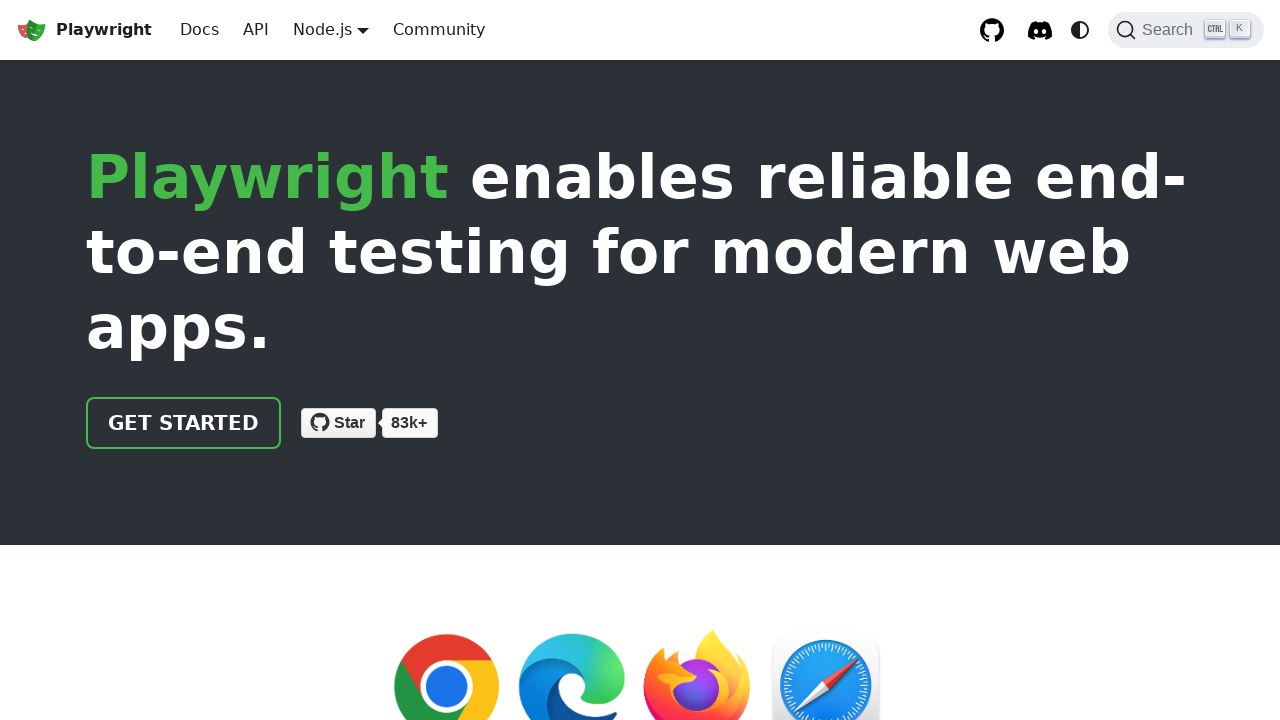

Navigated to Playwright documentation site
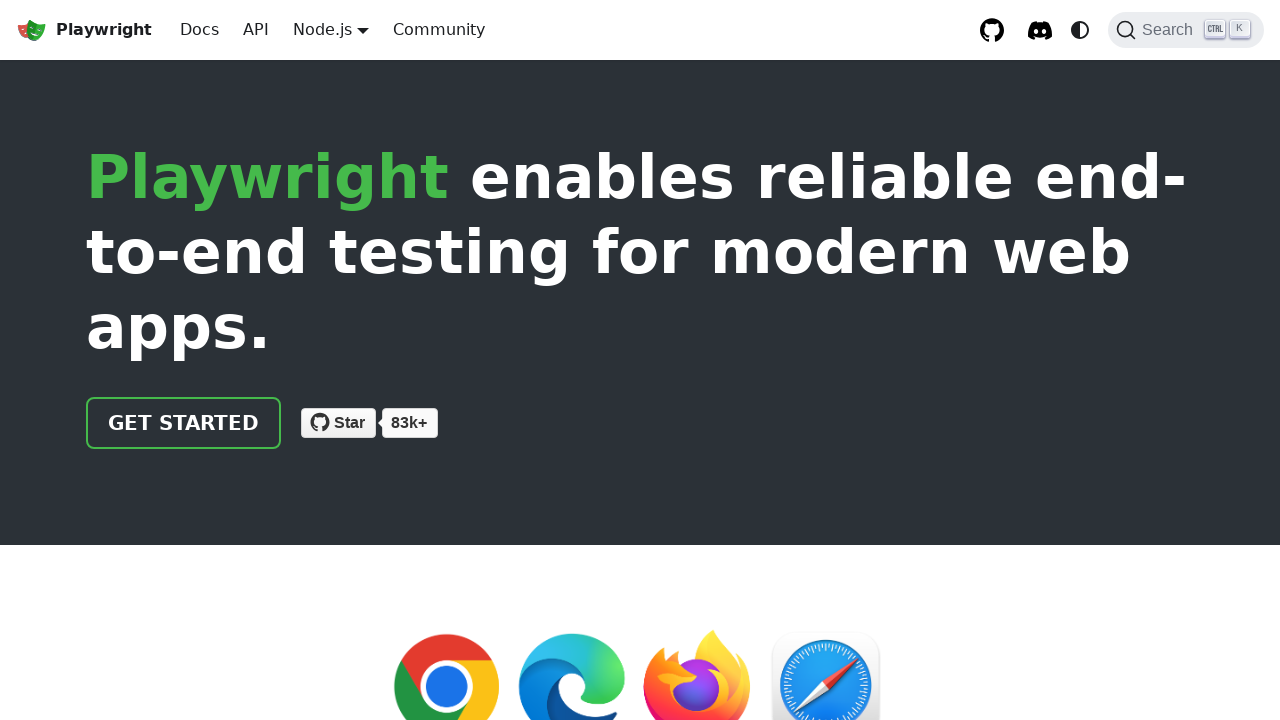

Clicked the 'Doc' link at (200, 30) on text=Doc
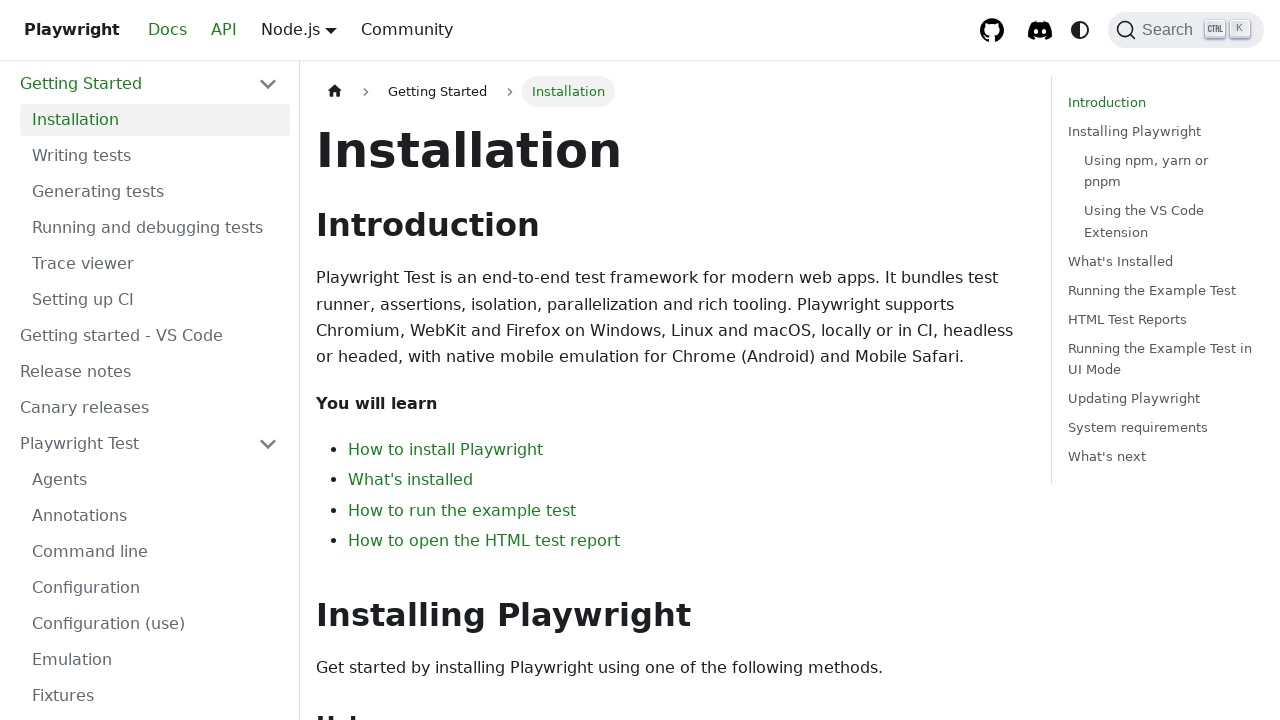

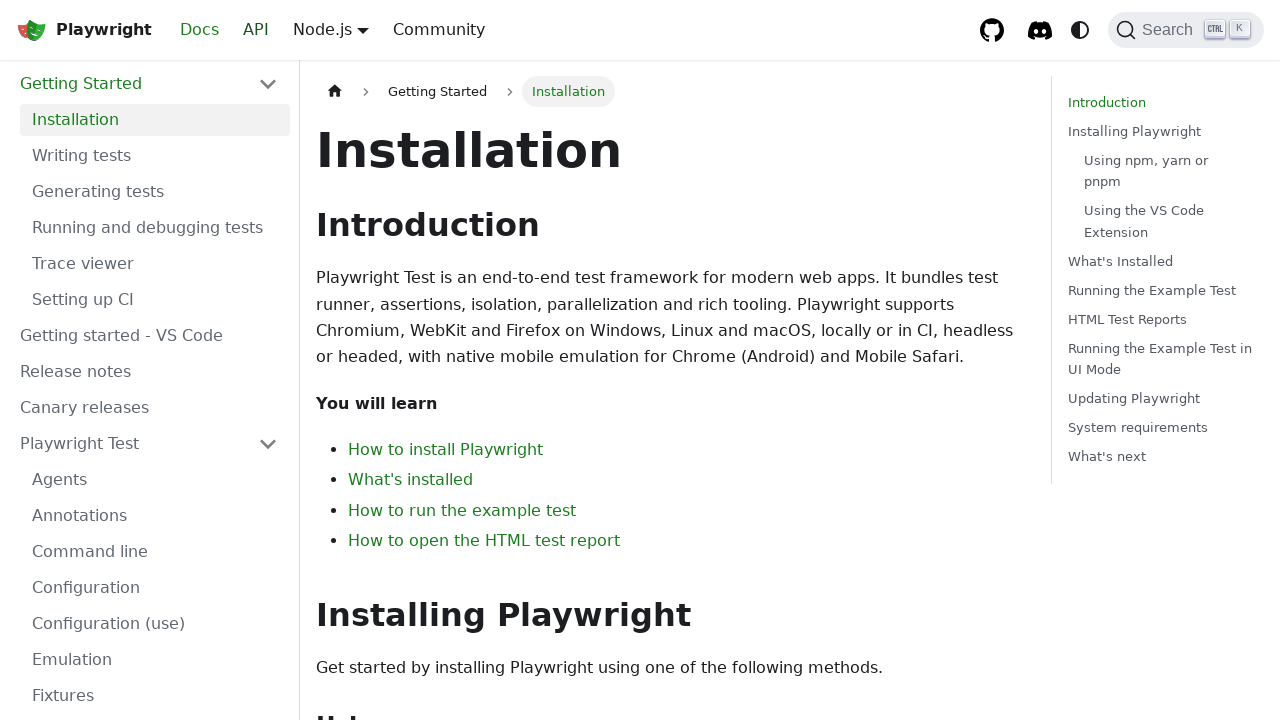